Navigates to the Almosafer travel website homepage and verifies the page loads successfully

Starting URL: https://global.almosafer.com/en

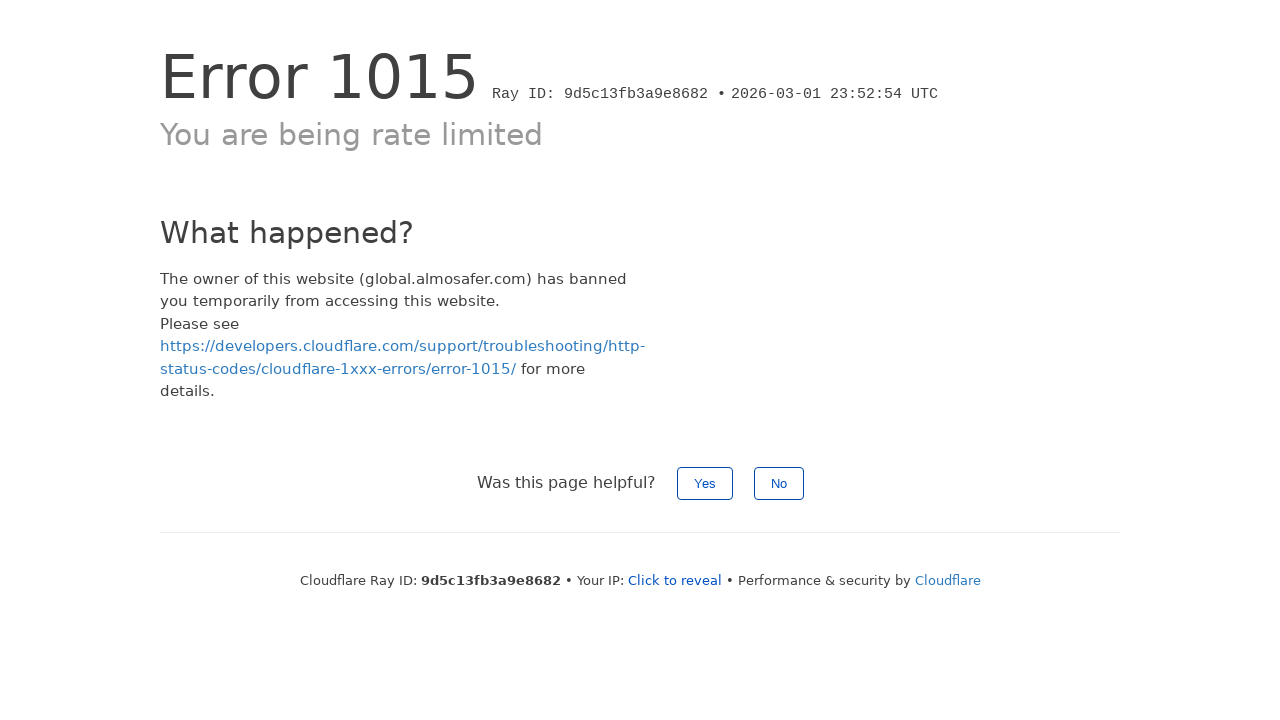

Navigated to Almosafer travel website homepage
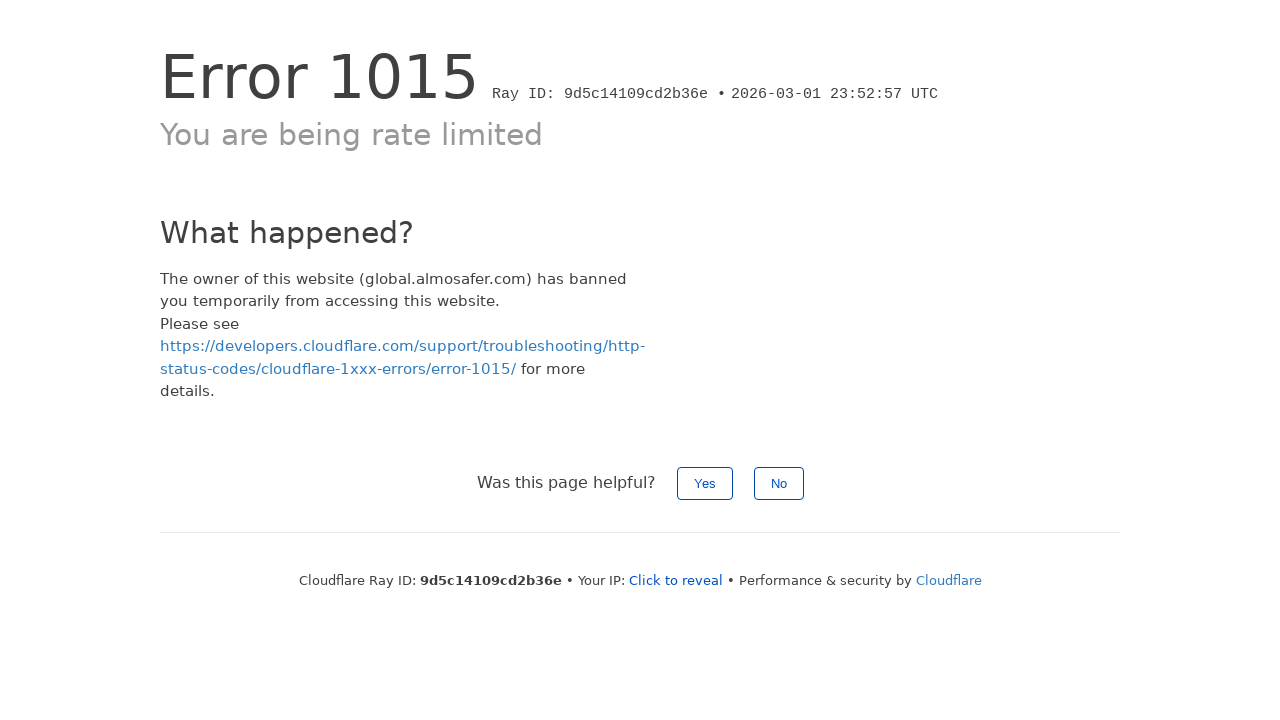

Page DOM content fully loaded
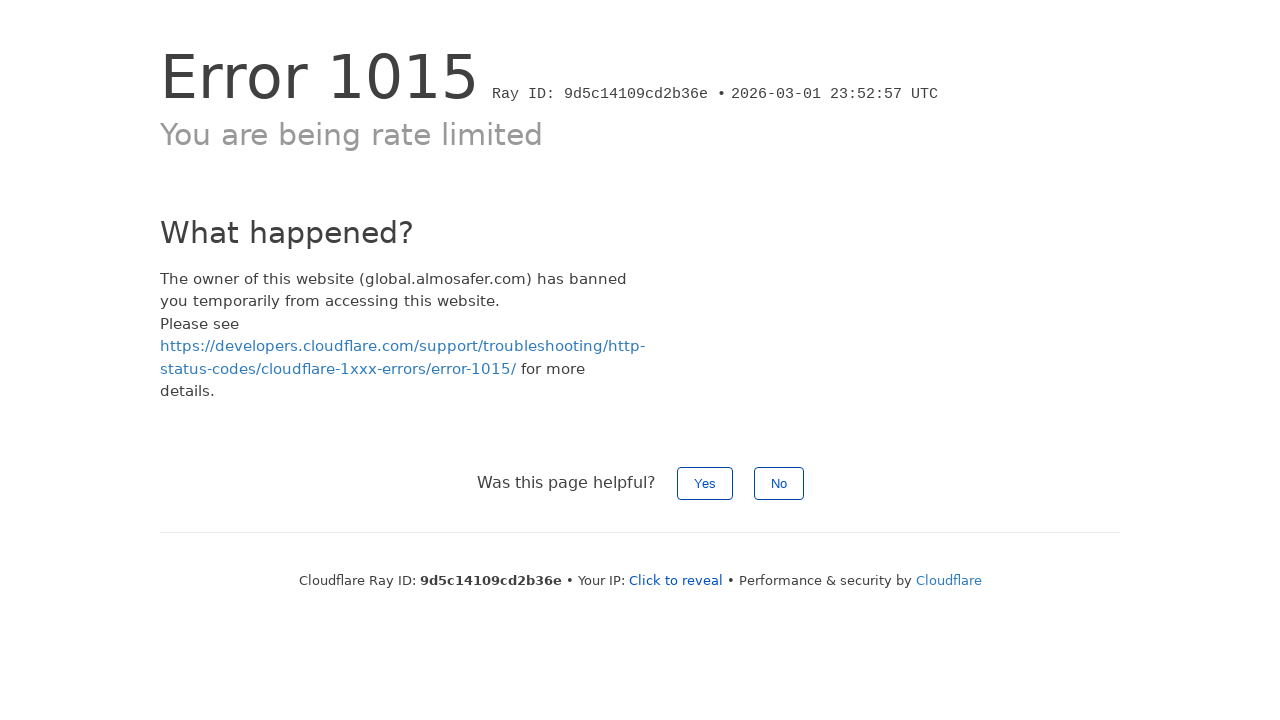

Verified page has a title - page loaded successfully
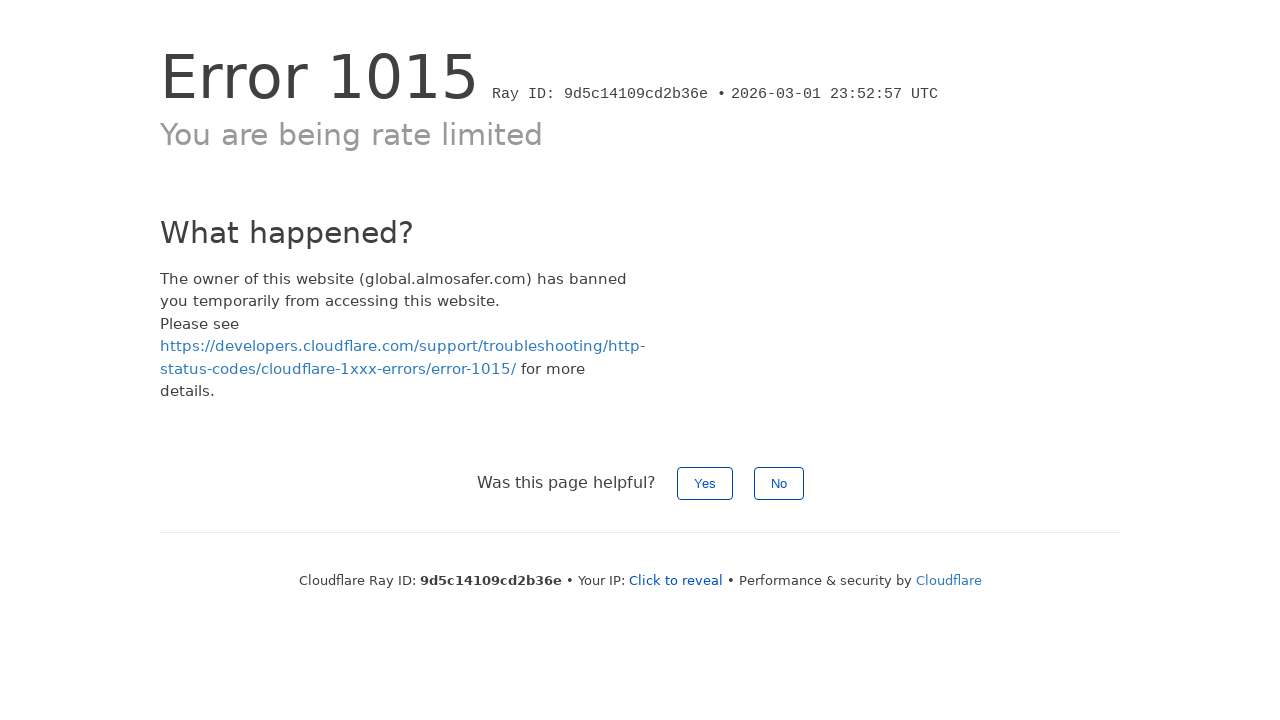

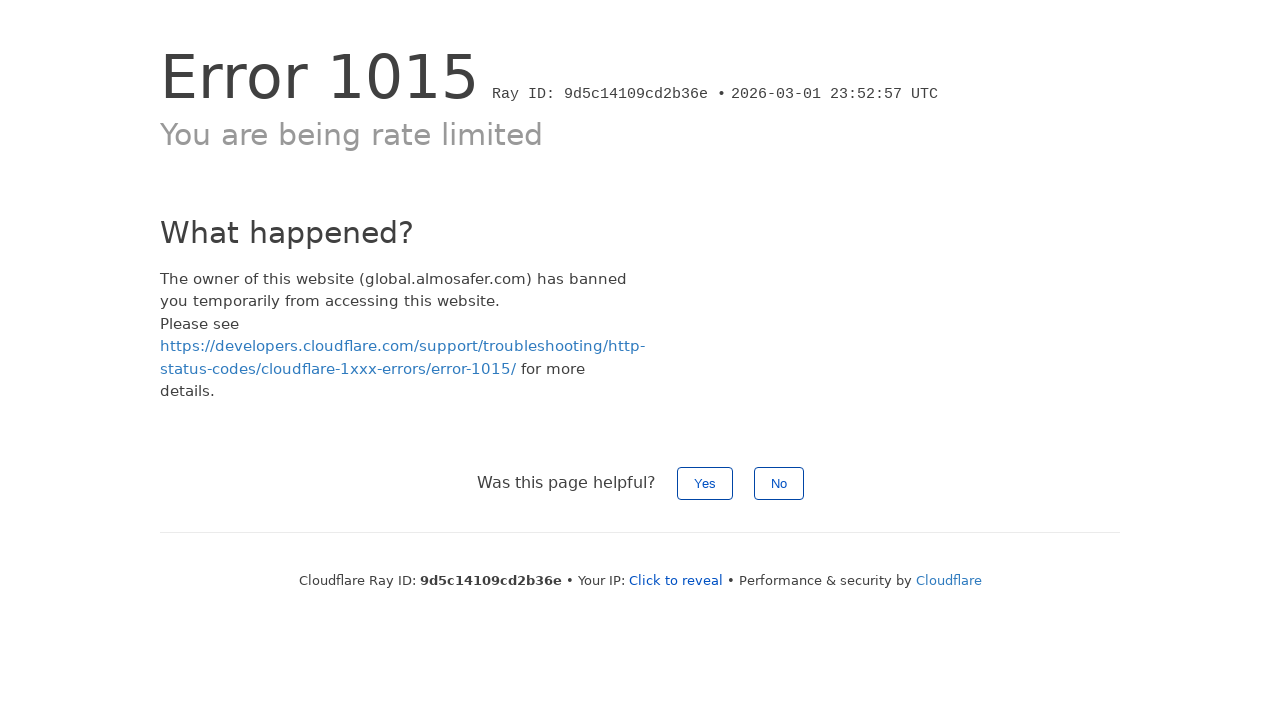